Navigates to Rediff.com and clicks on the sign-in link in the navigation

Starting URL: https://rediff.com

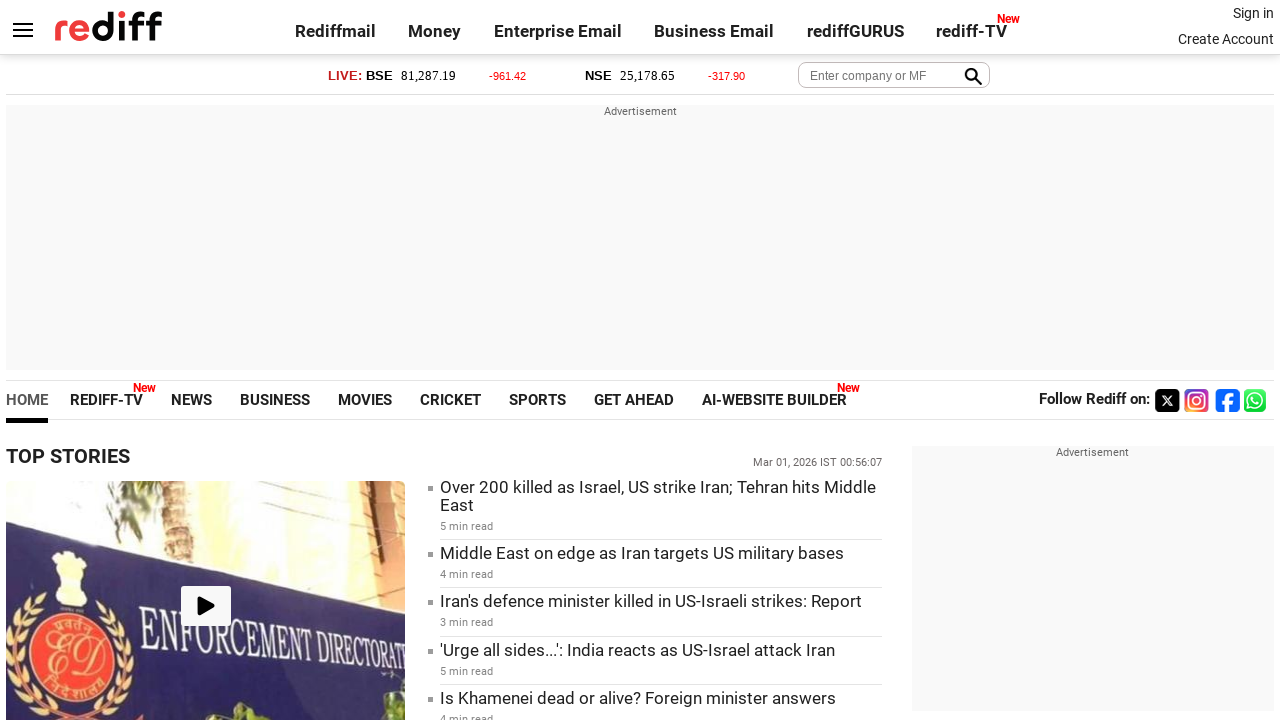

Navigated to https://rediff.com
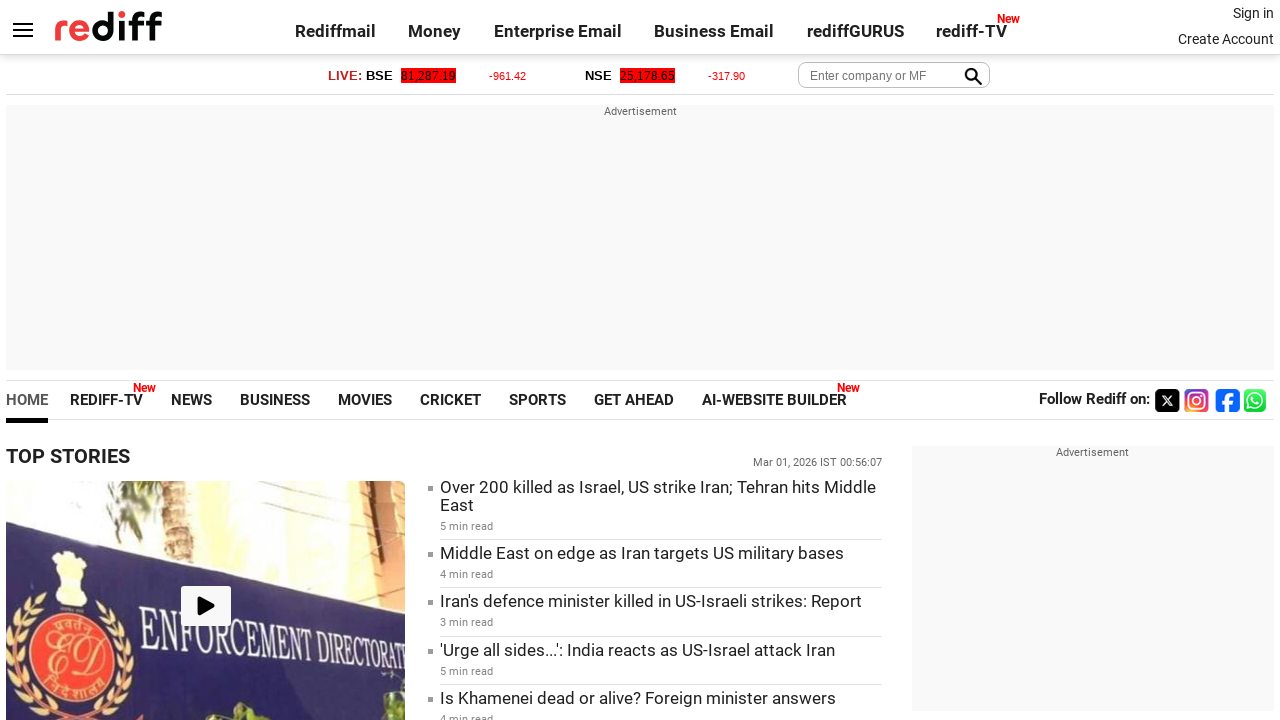

Clicked on the sign-in link in the navigation at (1253, 13) on .signin
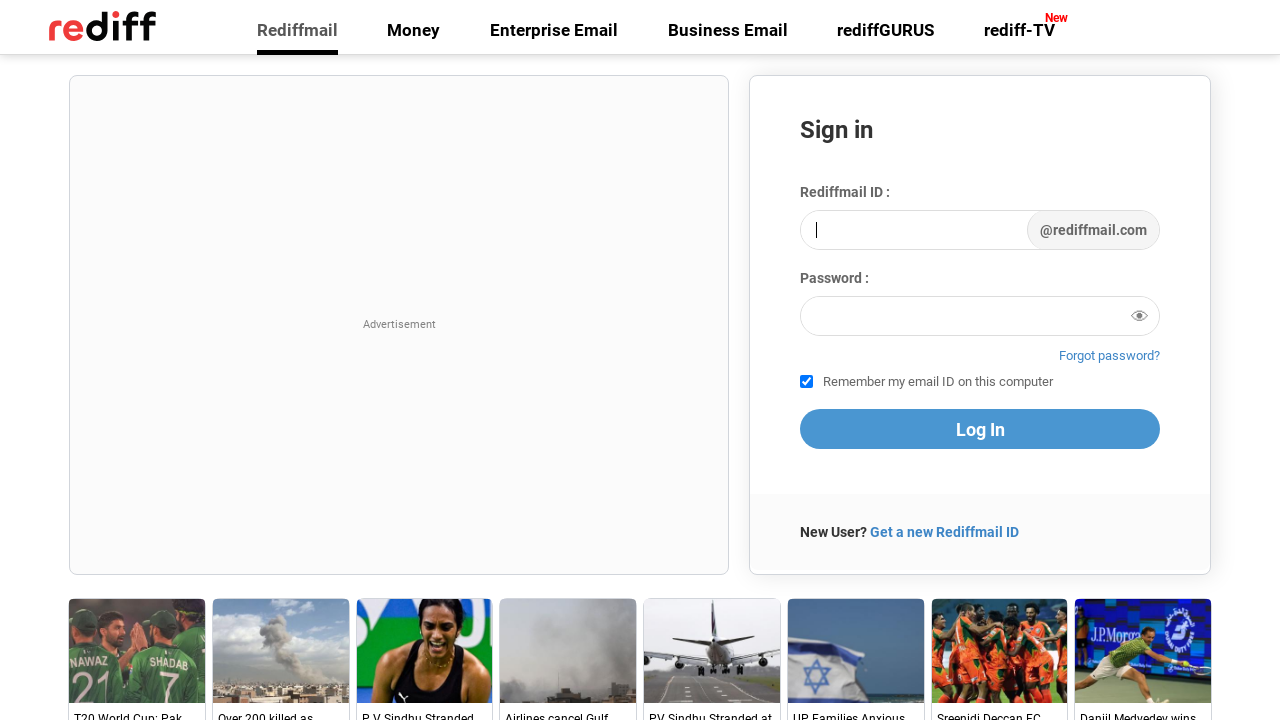

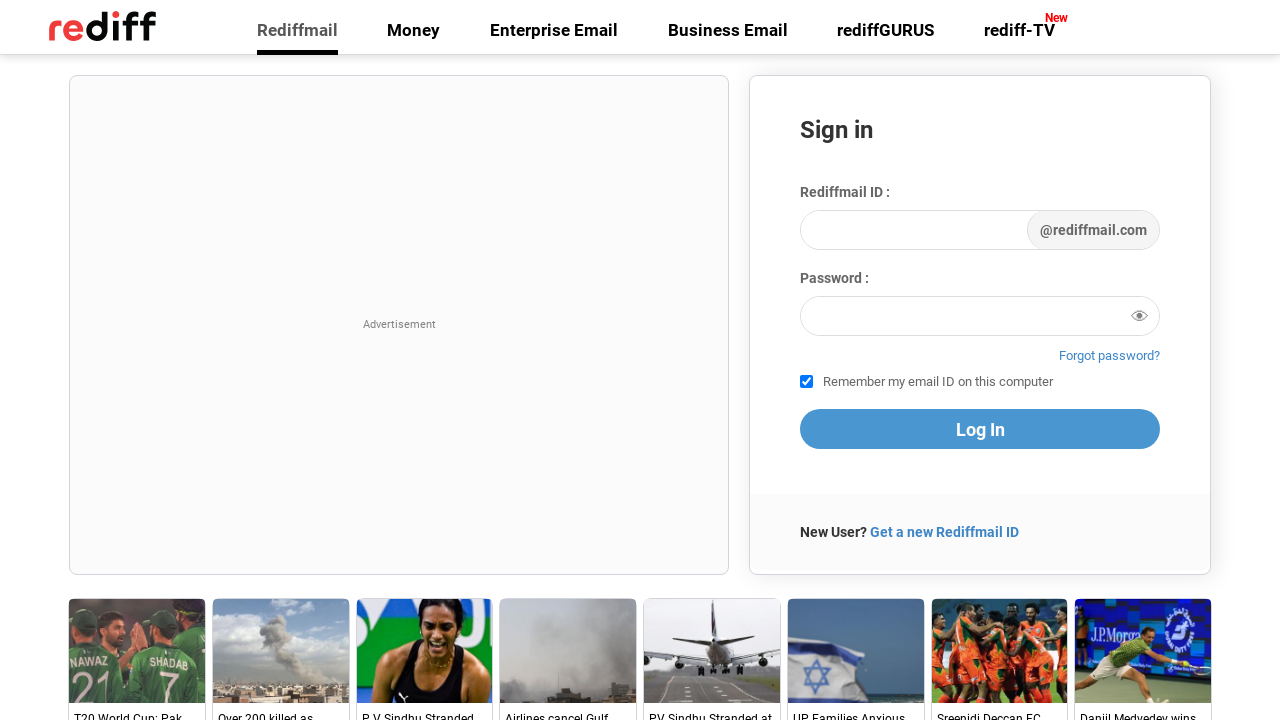